Tests double-click functionality on a button that triggers an alert, then handles the alert and verifies the displayed text

Starting URL: https://omrbranch.com/softwaretestingtraininginchennaiomr/

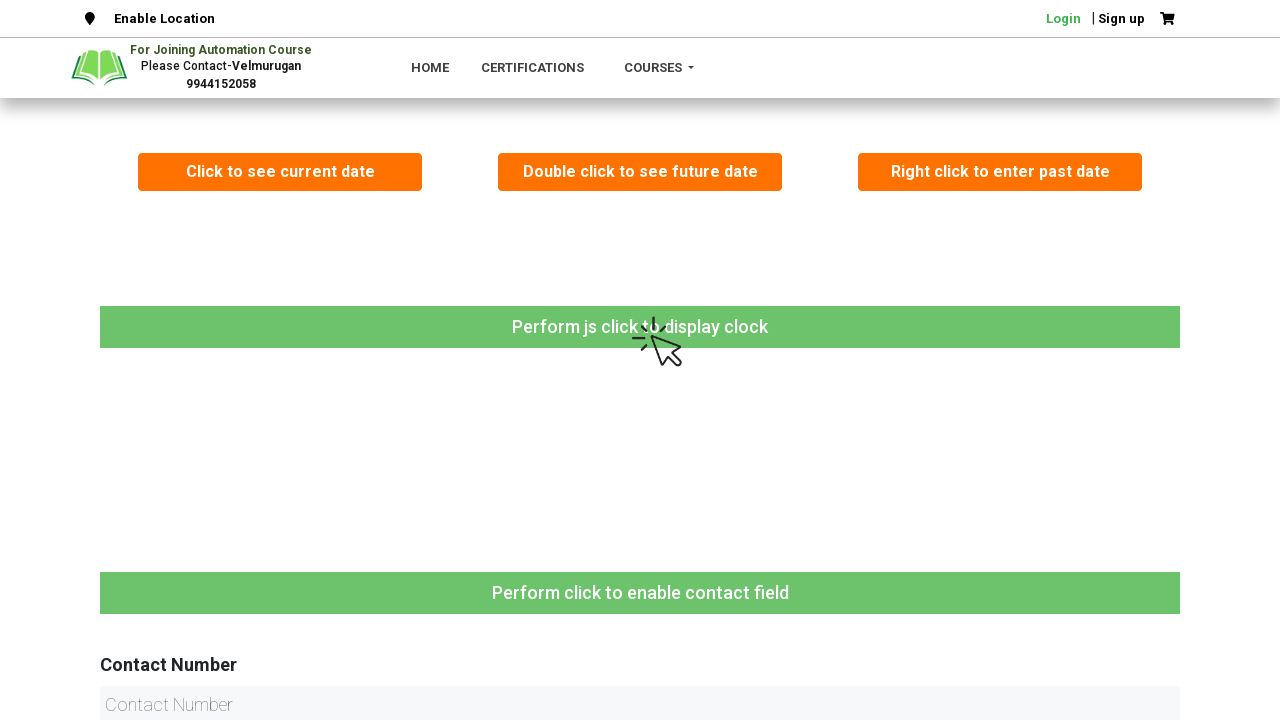

Double-clicked the 'Double click to see future date' button to trigger alert at (640, 172) on xpath=//button[text()='Double click to see future date']
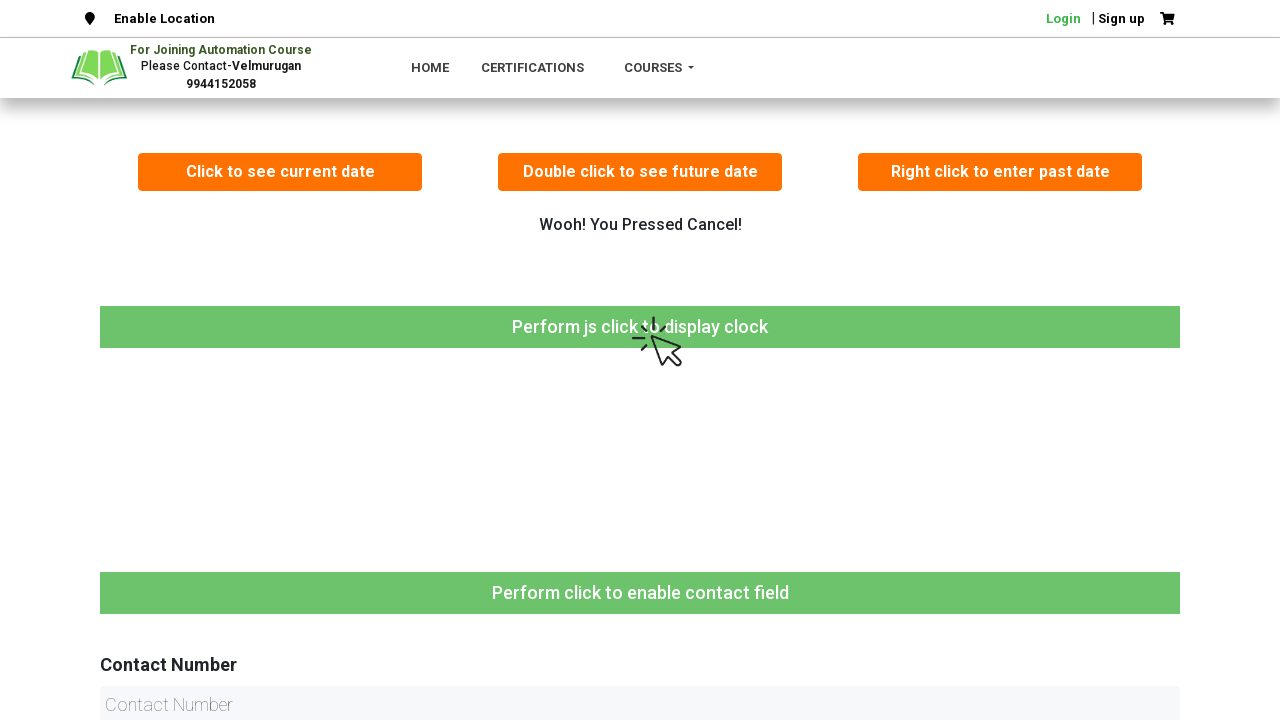

Set up alert dialog handler to accept alerts
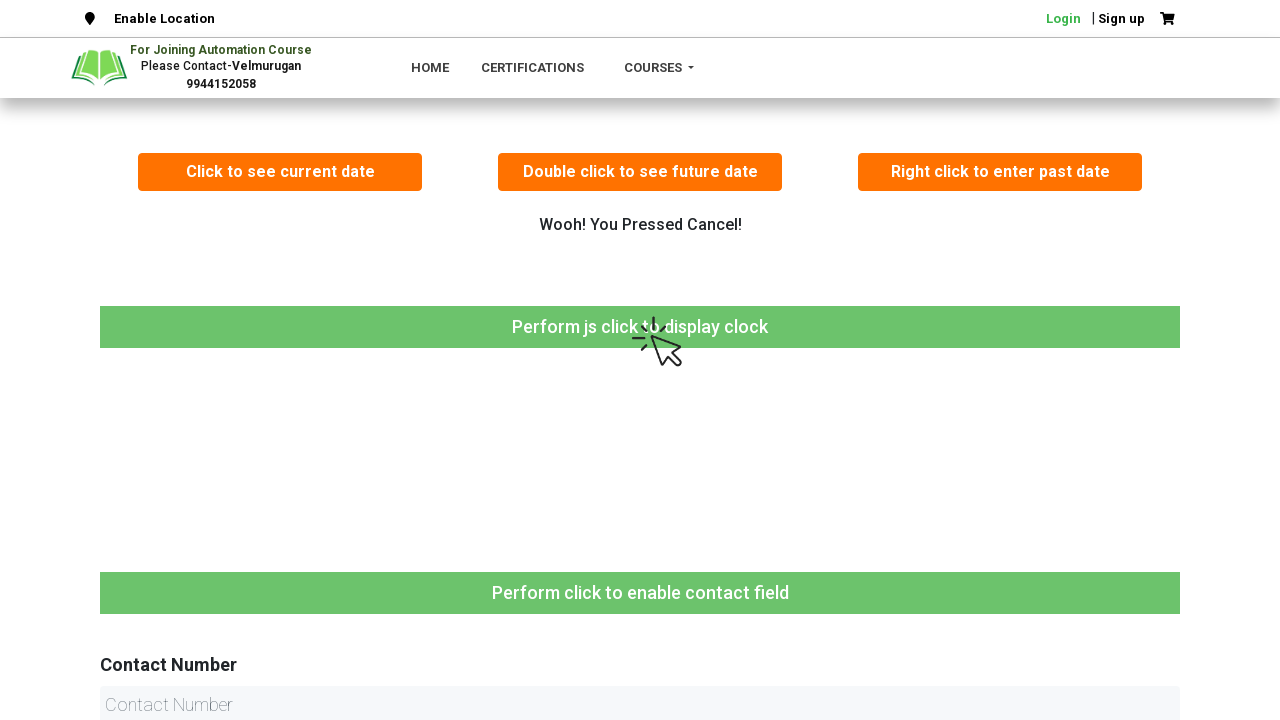

Waited for the display element with id 'display1' to appear
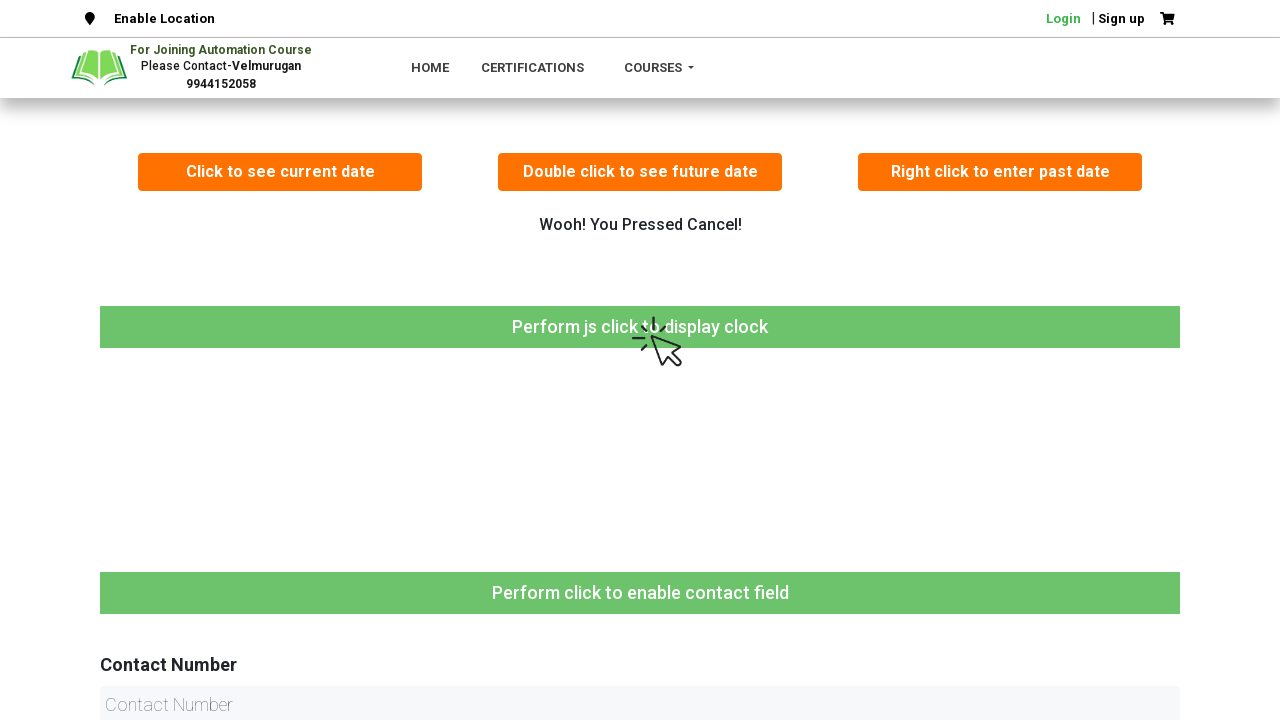

Located the display element
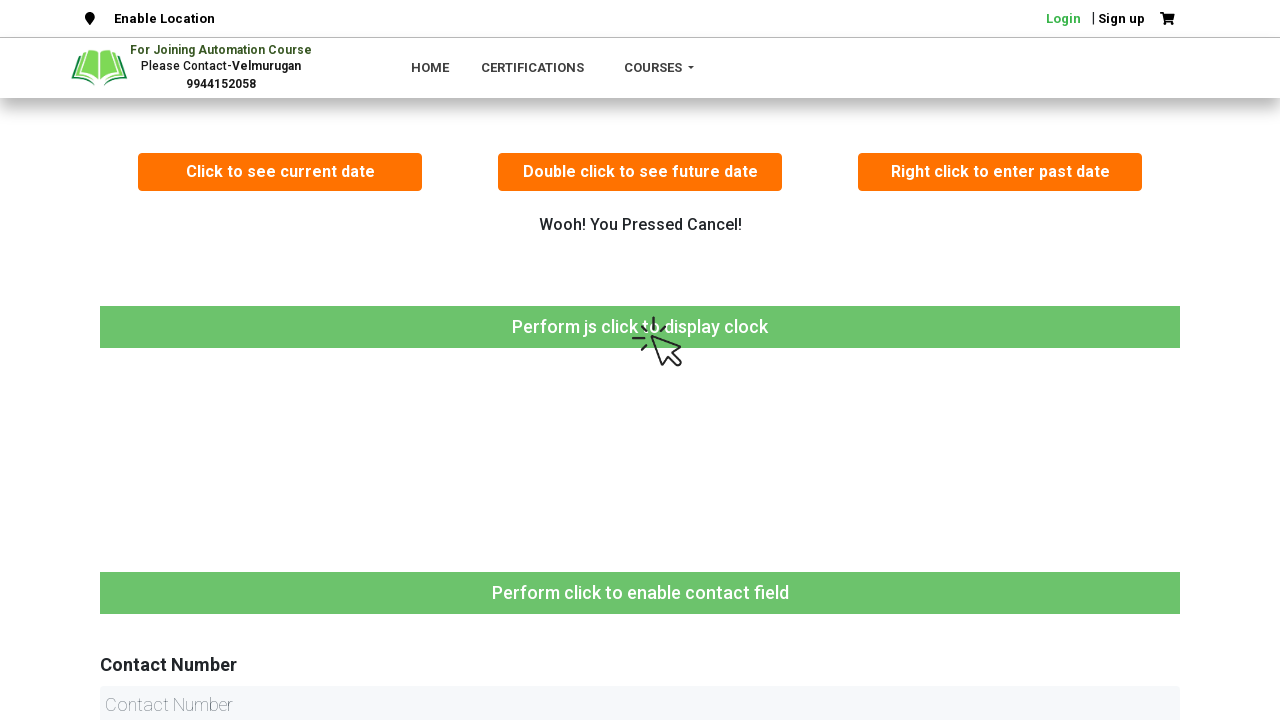

Retrieved and printed the text content from the display element
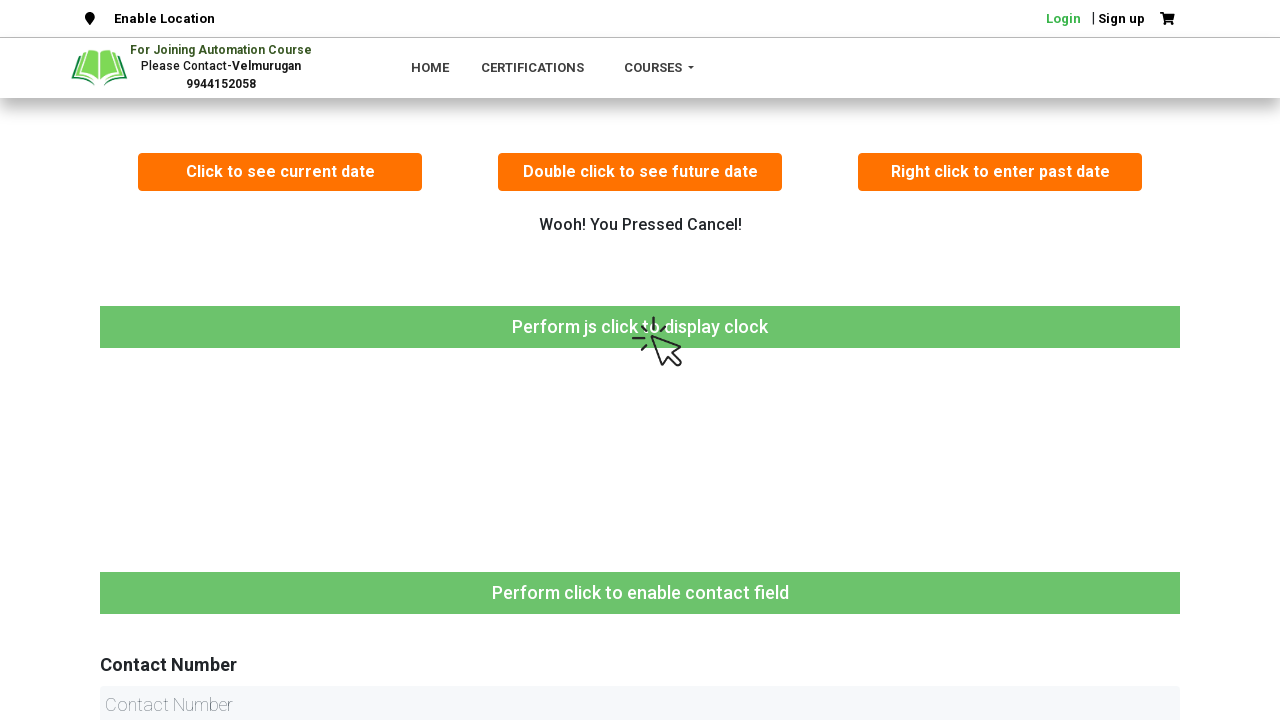

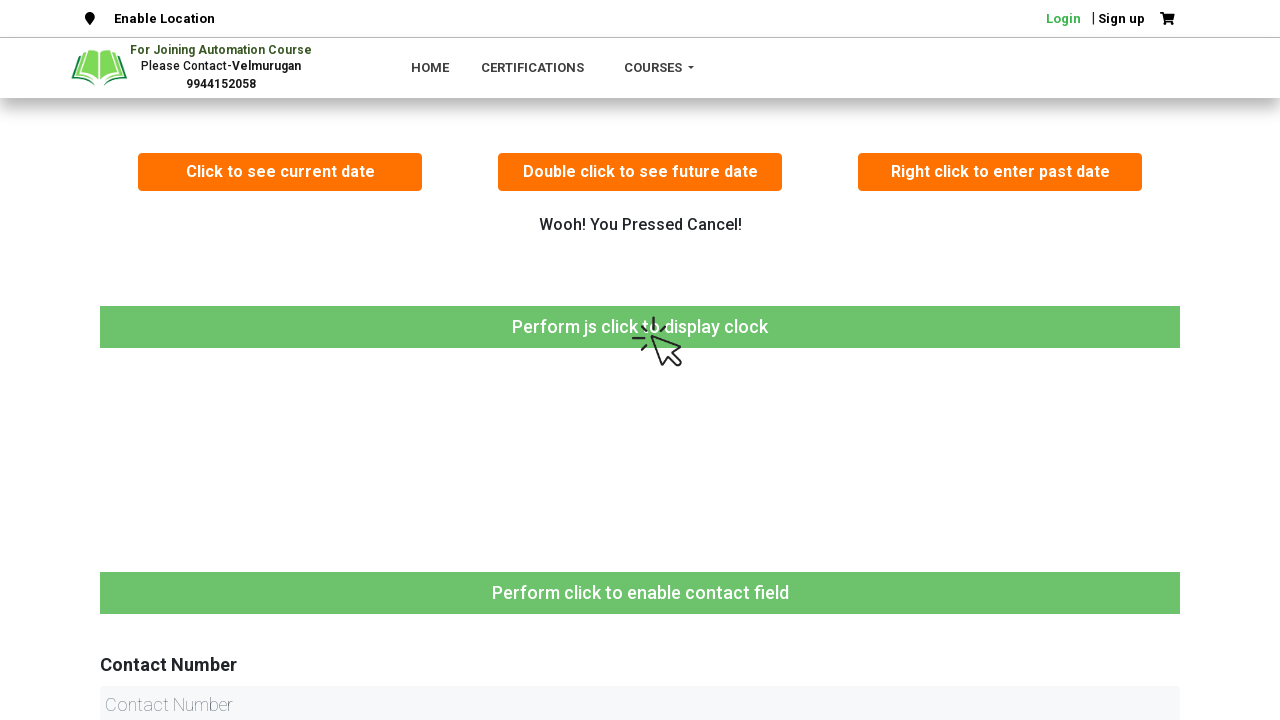